Tests explicit wait synchronization by clicking a reveal button and interacting with a dynamically displayed element

Starting URL: https://www.selenium.dev/selenium/web/dynamic.html

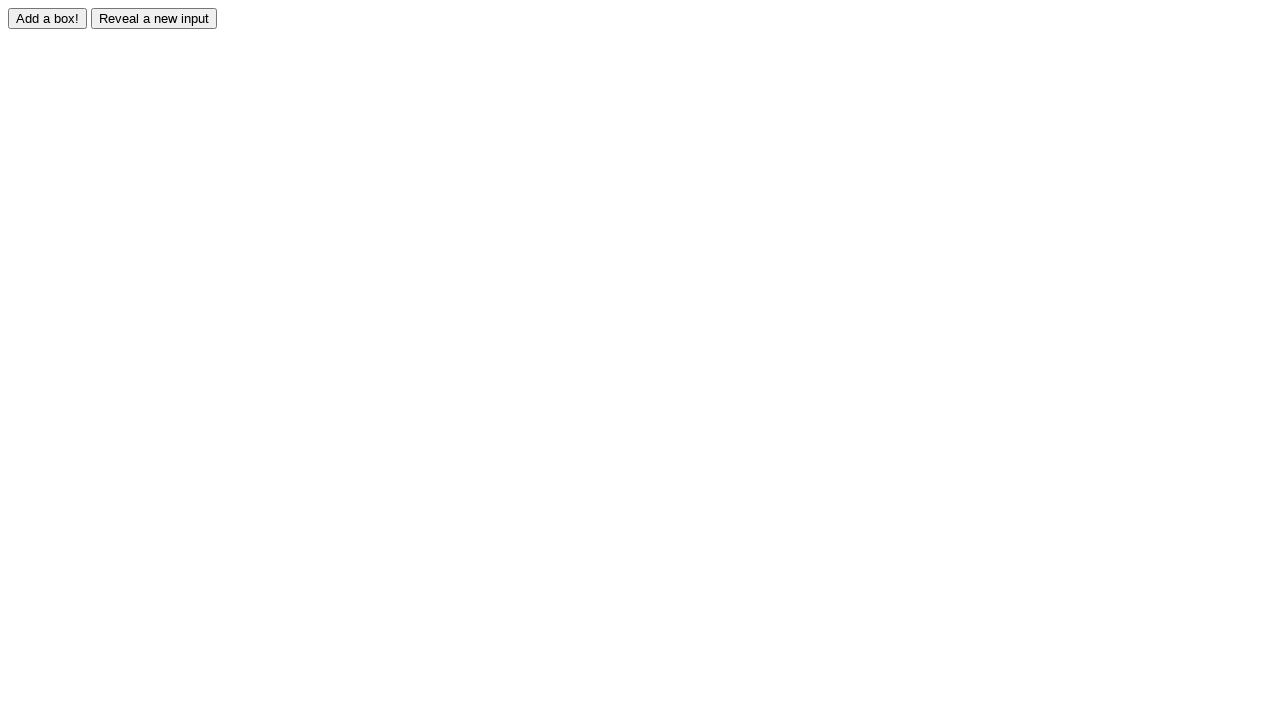

Clicked the reveal button to display hidden element at (154, 18) on #reveal
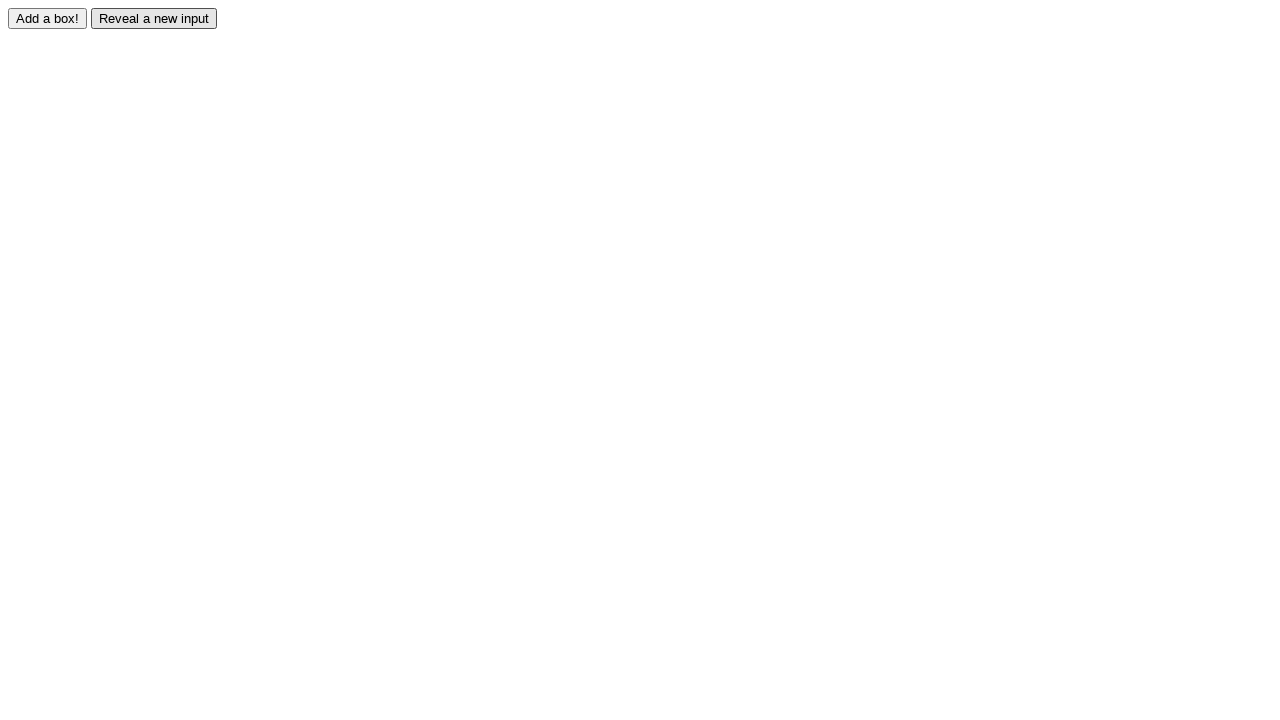

Waited for revealed element to become visible
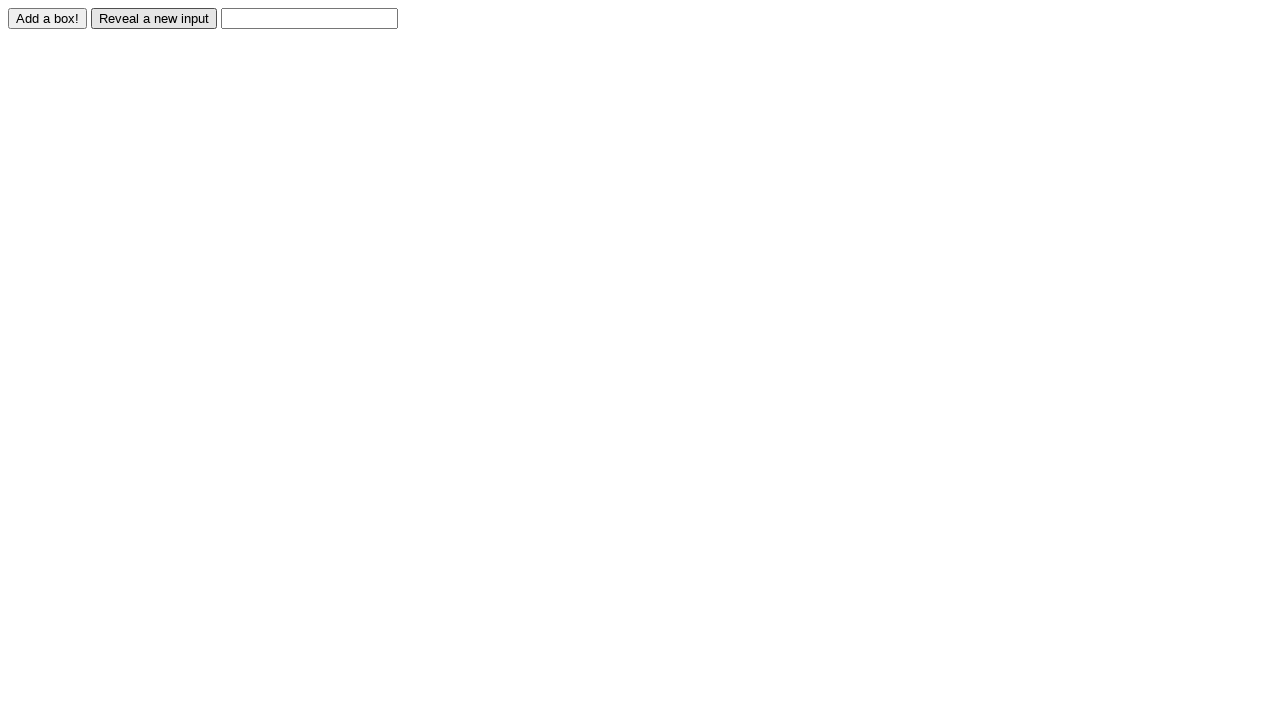

Filled revealed input field with 'Displayed' on #revealed
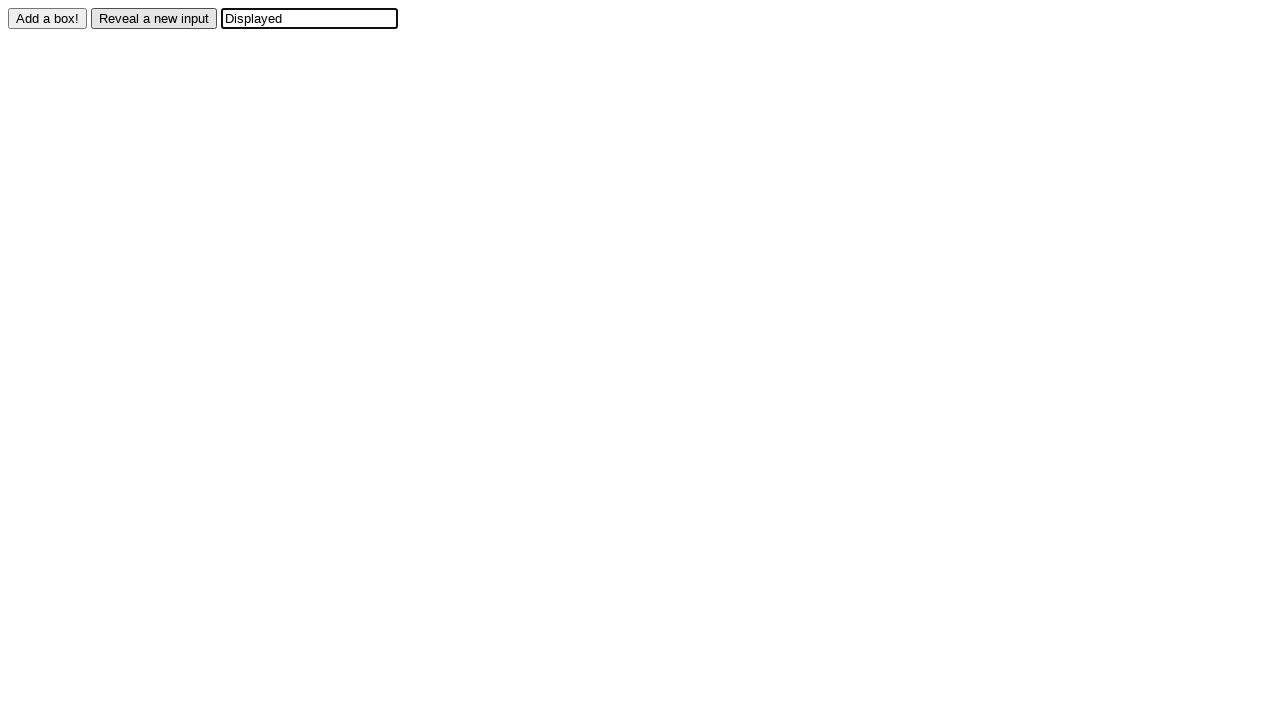

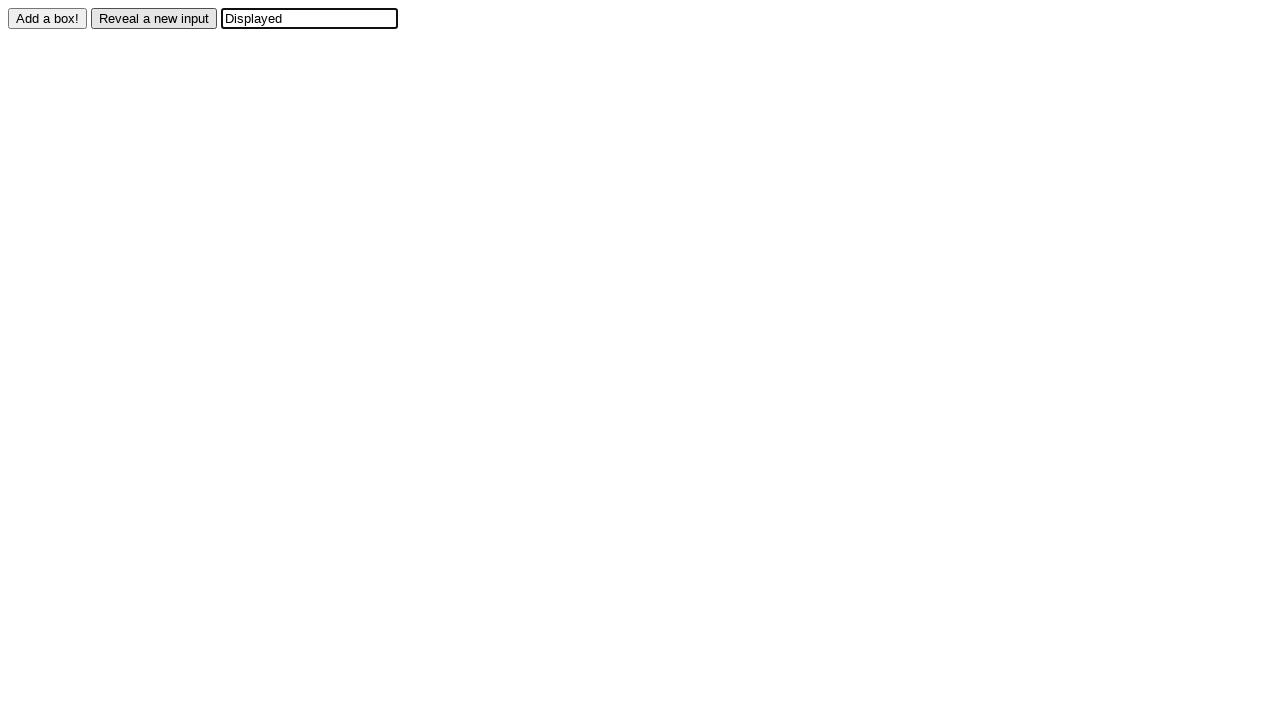